Tests keyboard navigation functionality on Edureka website by clicking the Courses link and using keyboard keys (Down arrow, Tab) to navigate through the page elements

Starting URL: https://www.edureka.co

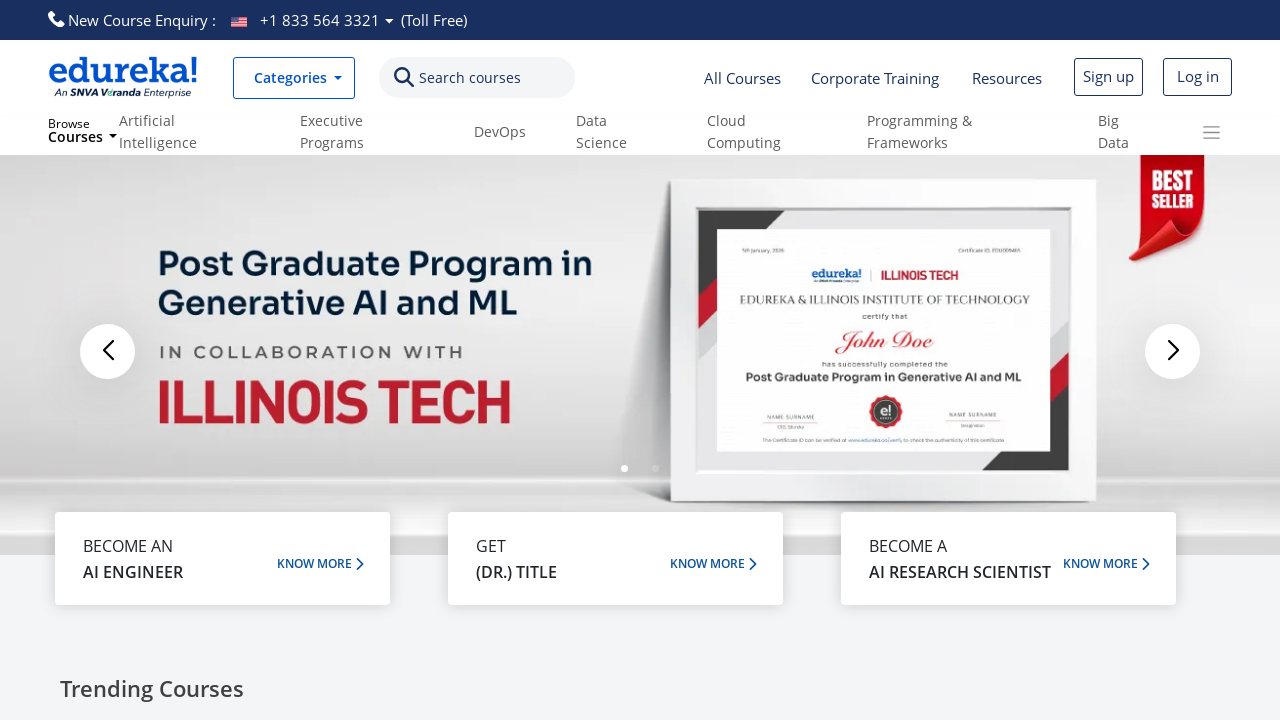

Set viewport size to 1920x1080
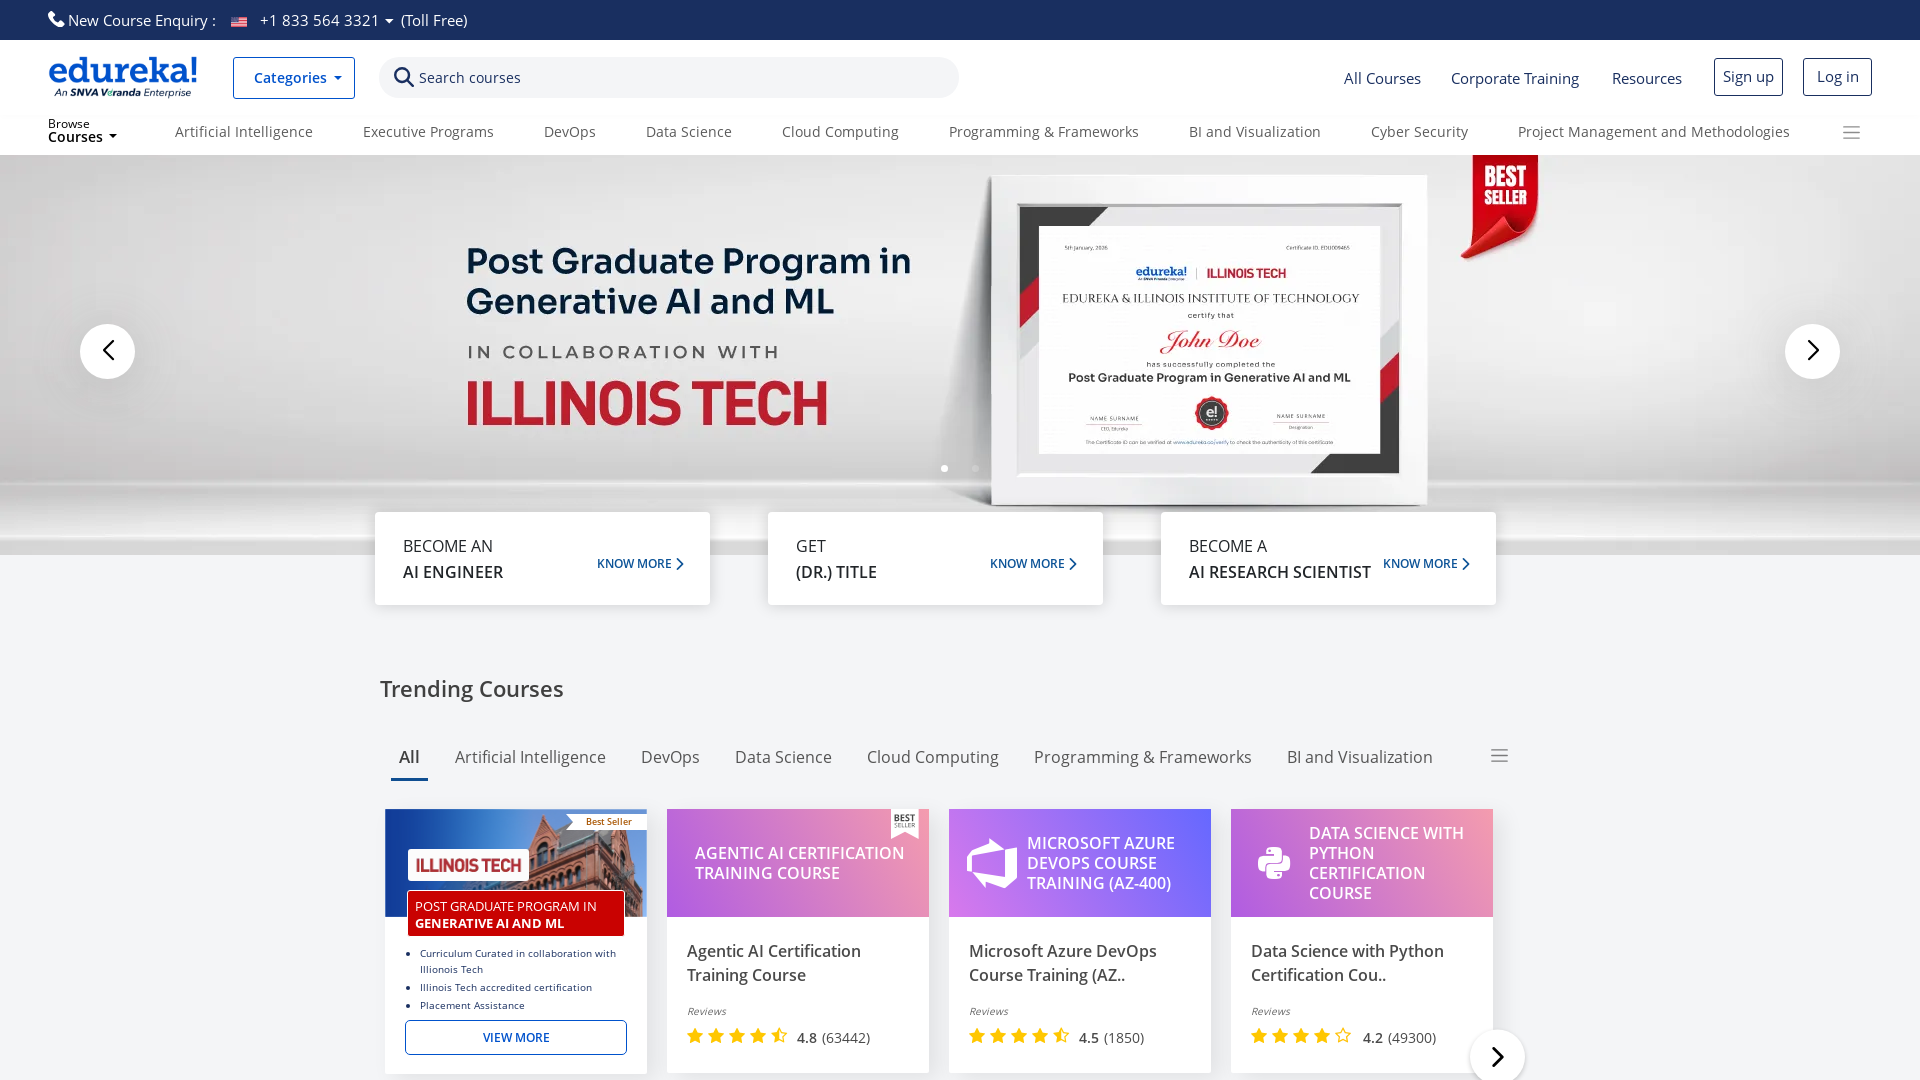

Clicked on Courses link at (470, 78) on text=Courses
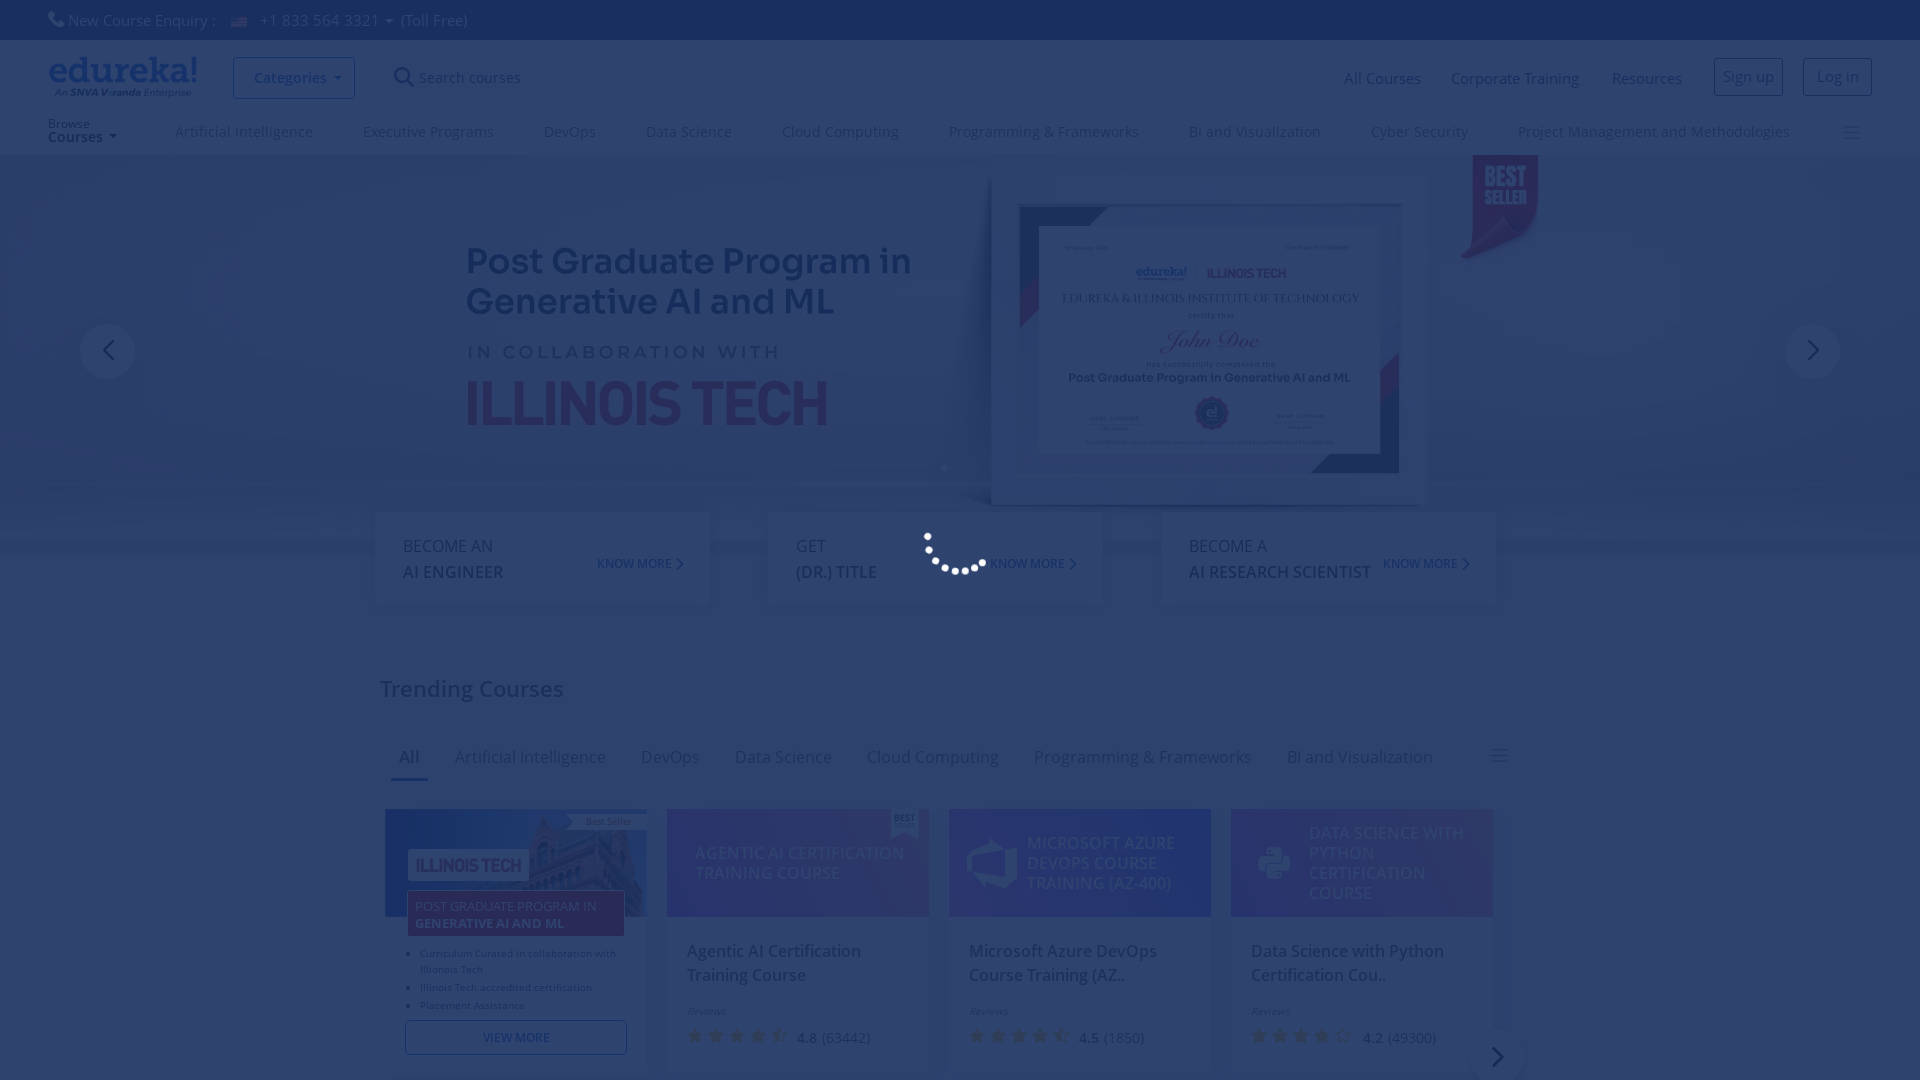

Waited 2000ms for page to respond
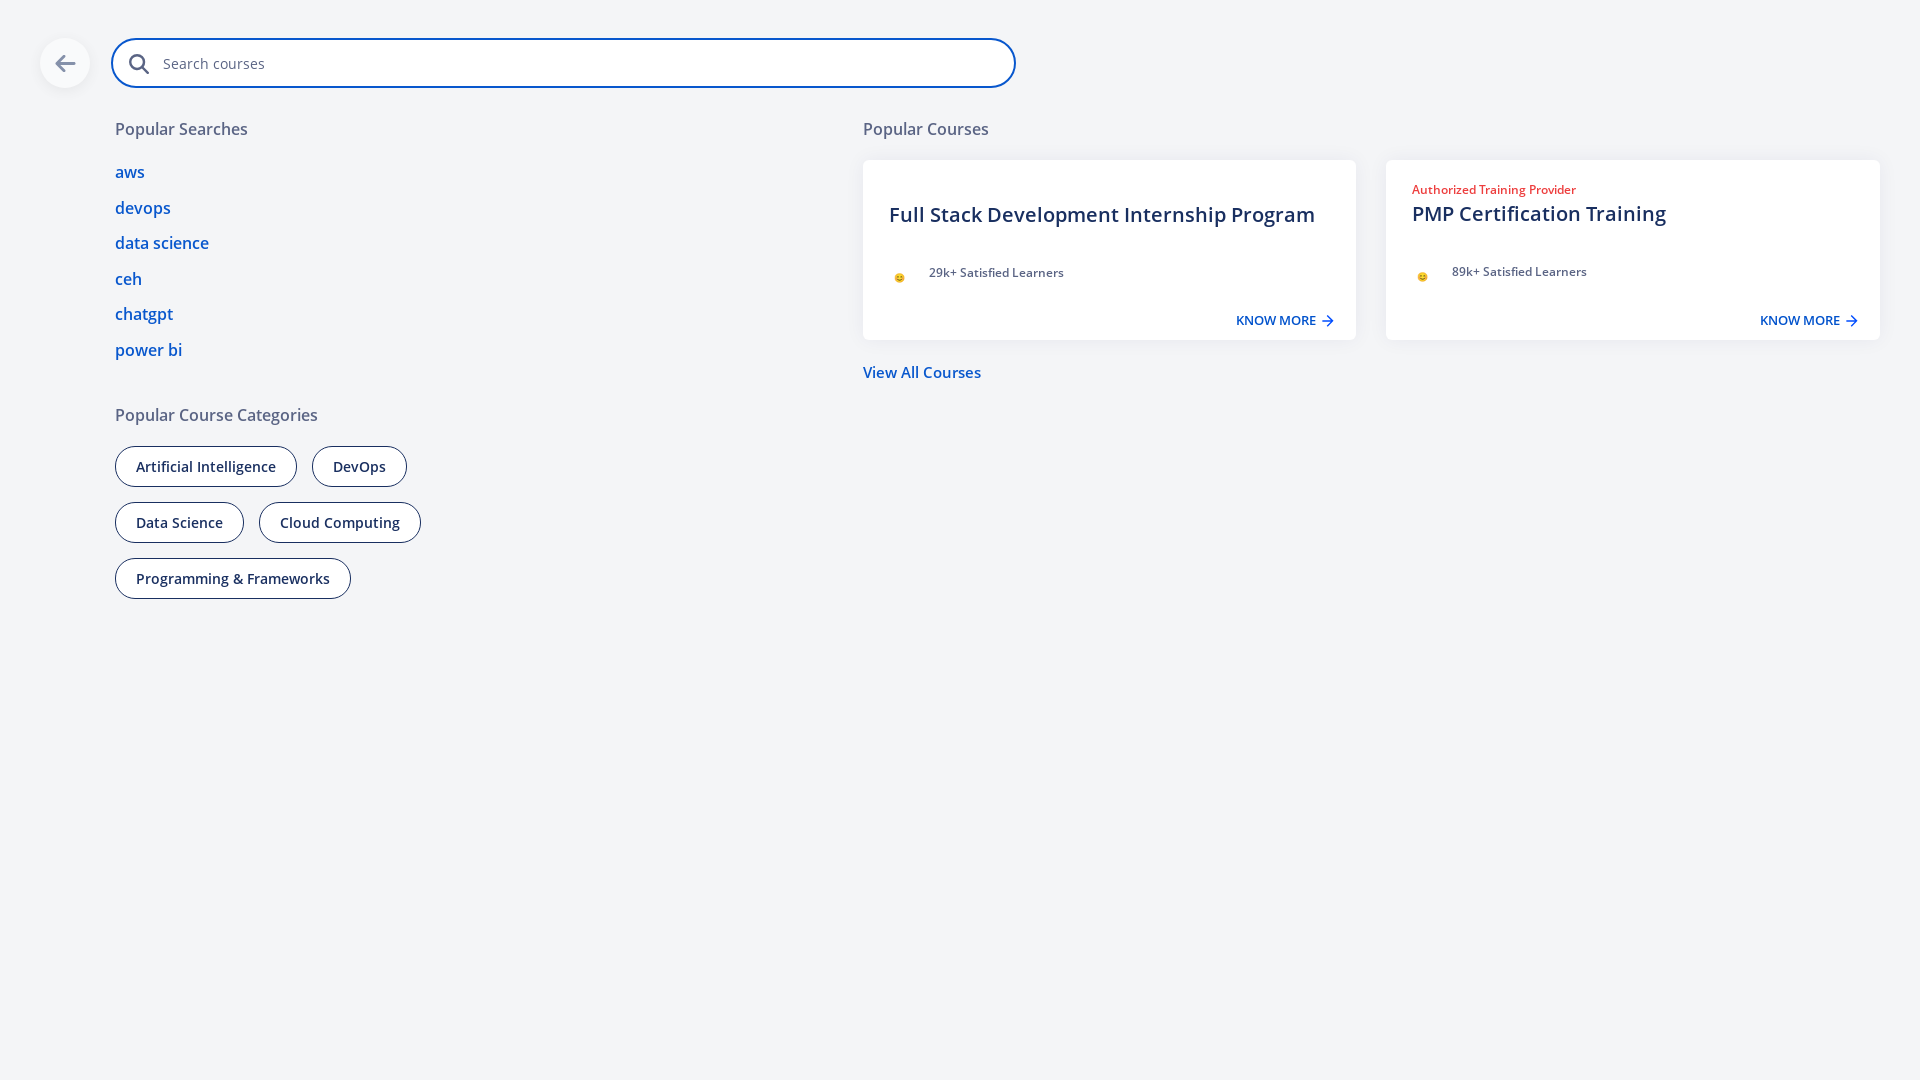

Pressed Down arrow key to navigate
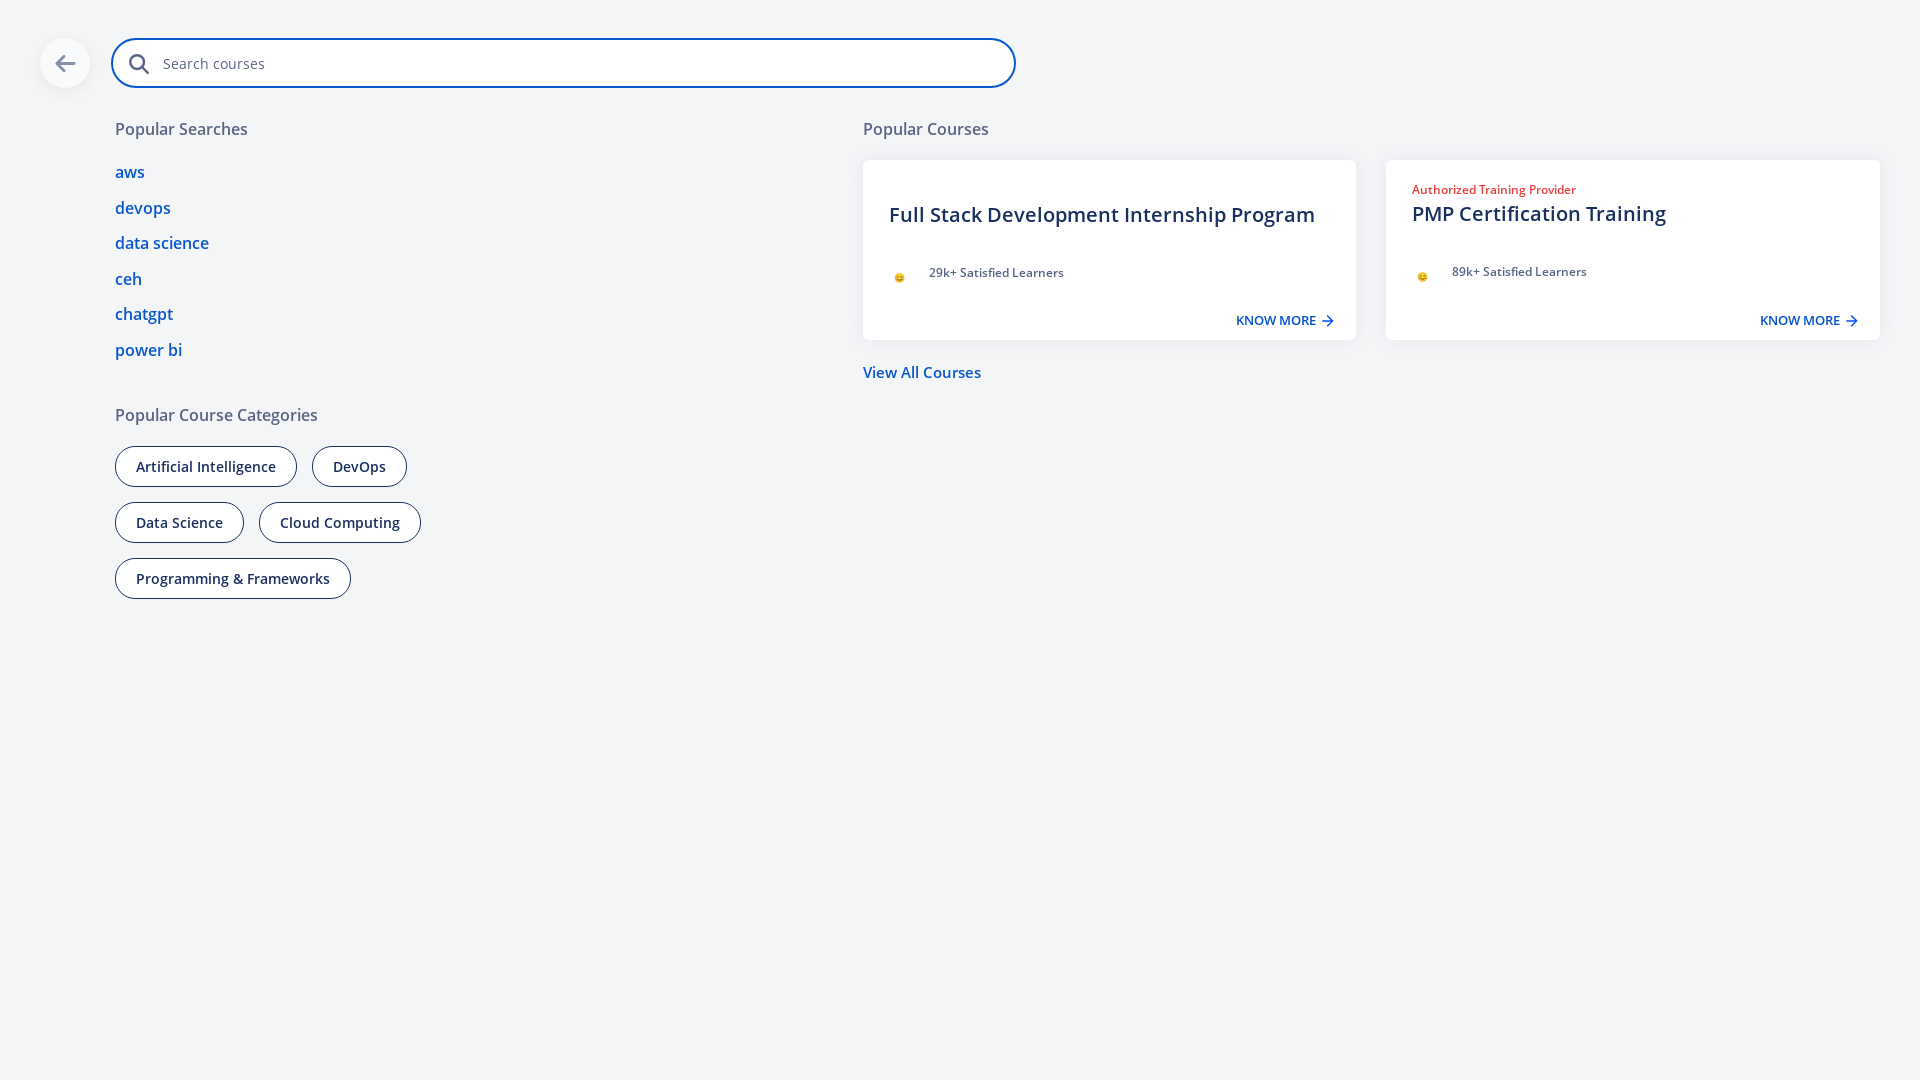

Pressed Tab key (1st press)
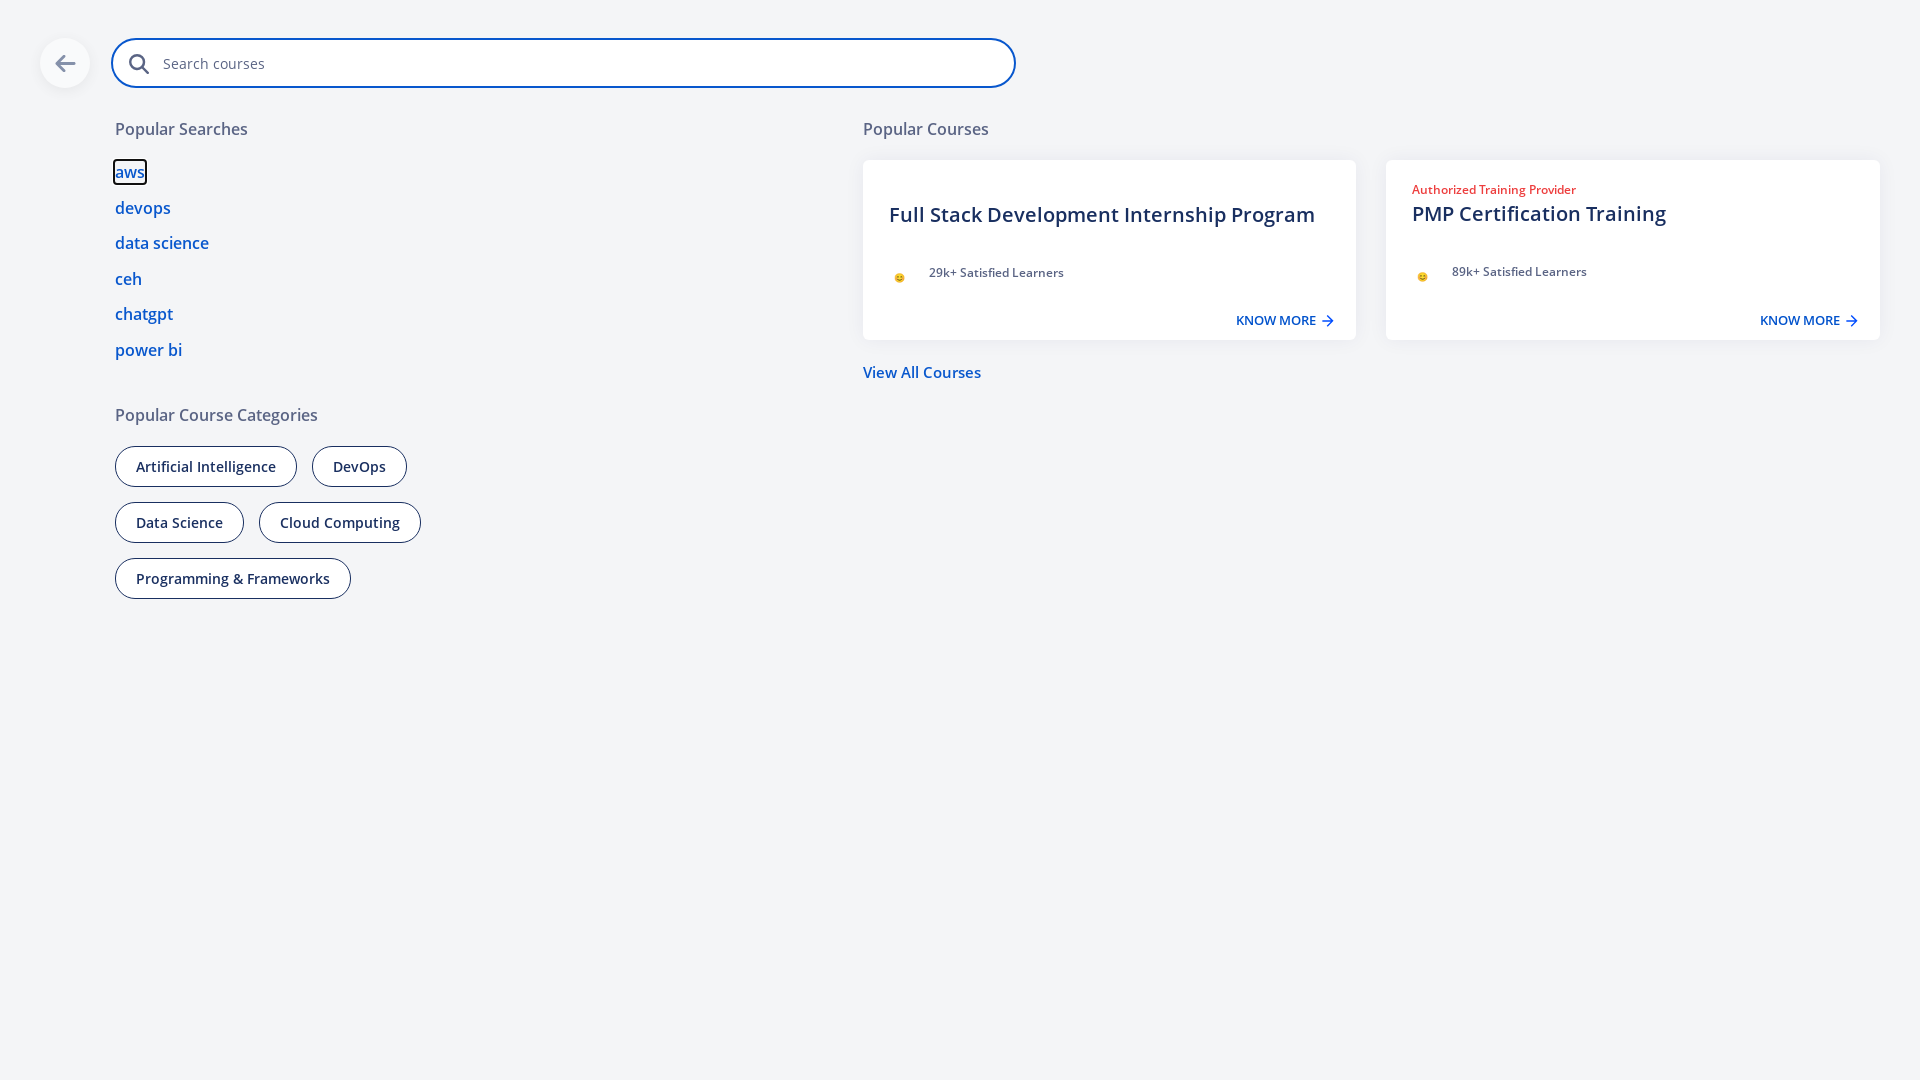

Pressed Tab key (2nd press)
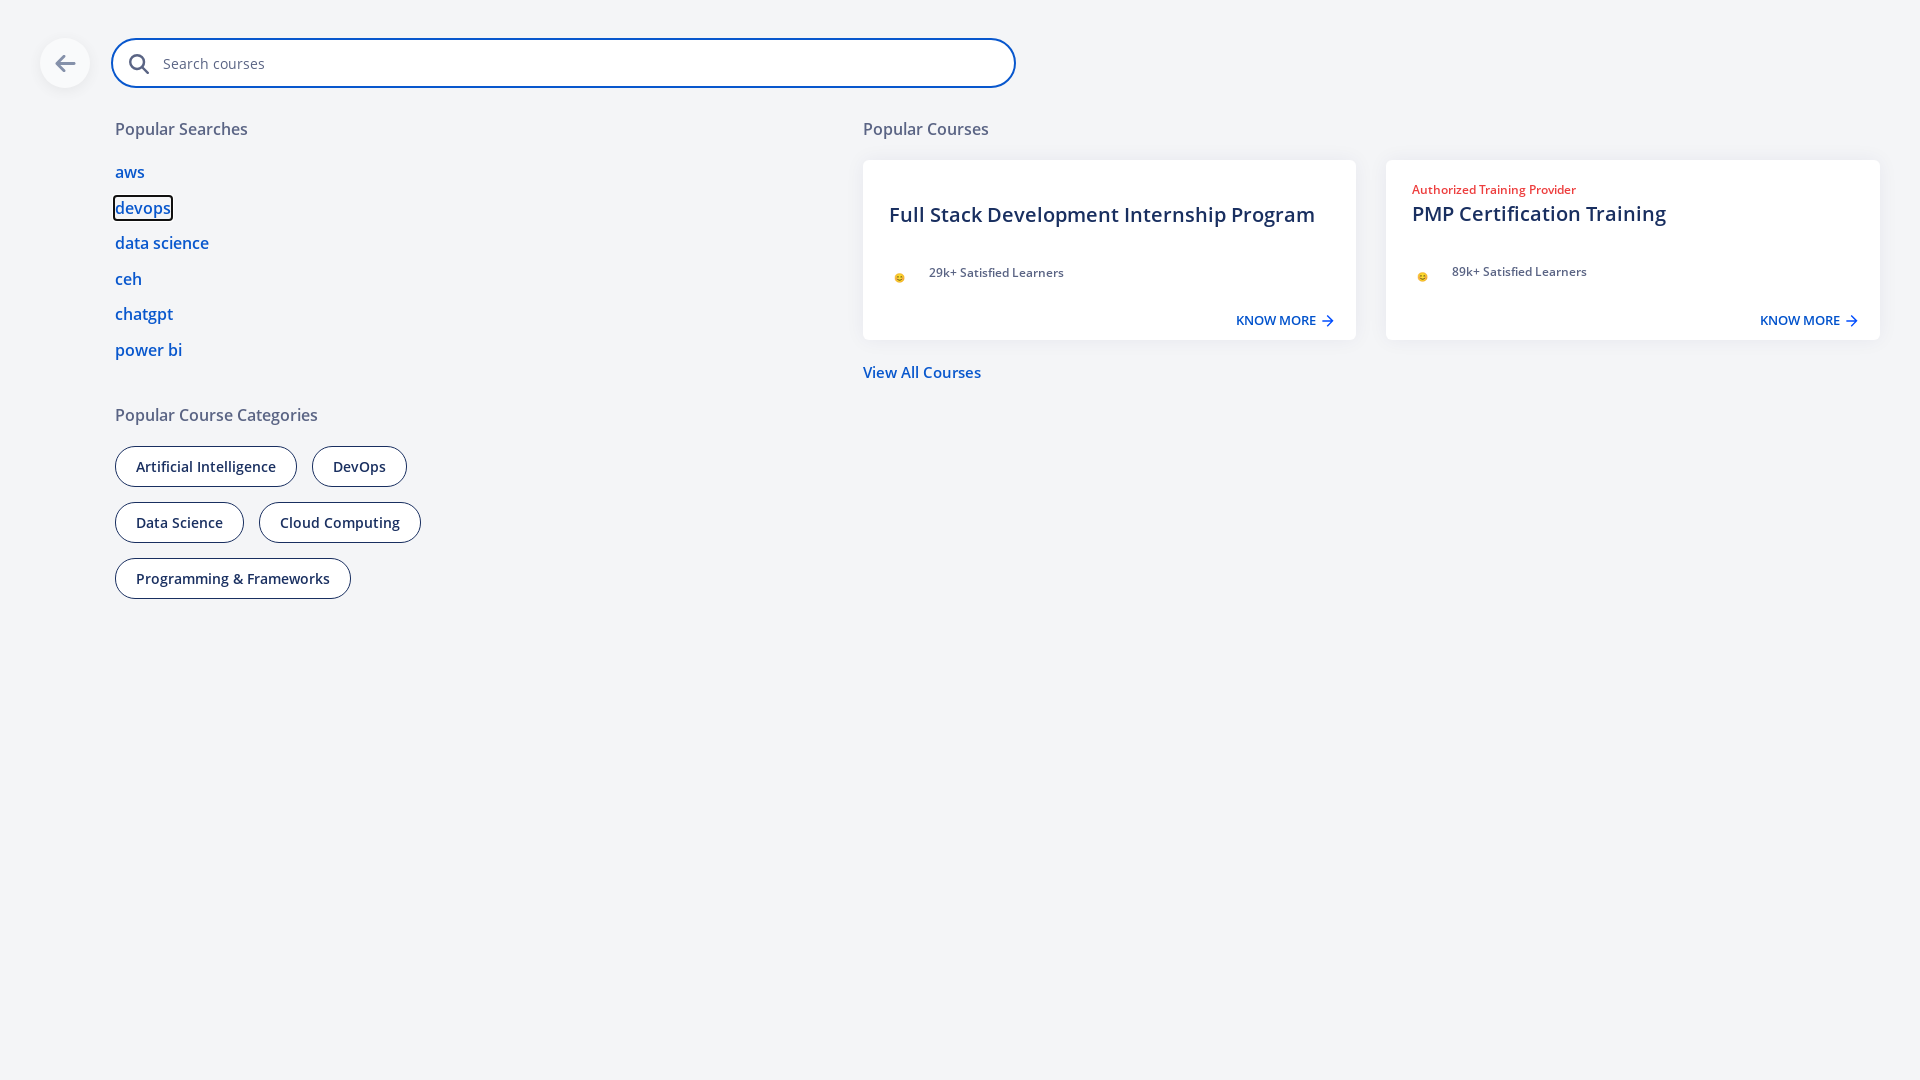

Pressed Tab key (3rd press)
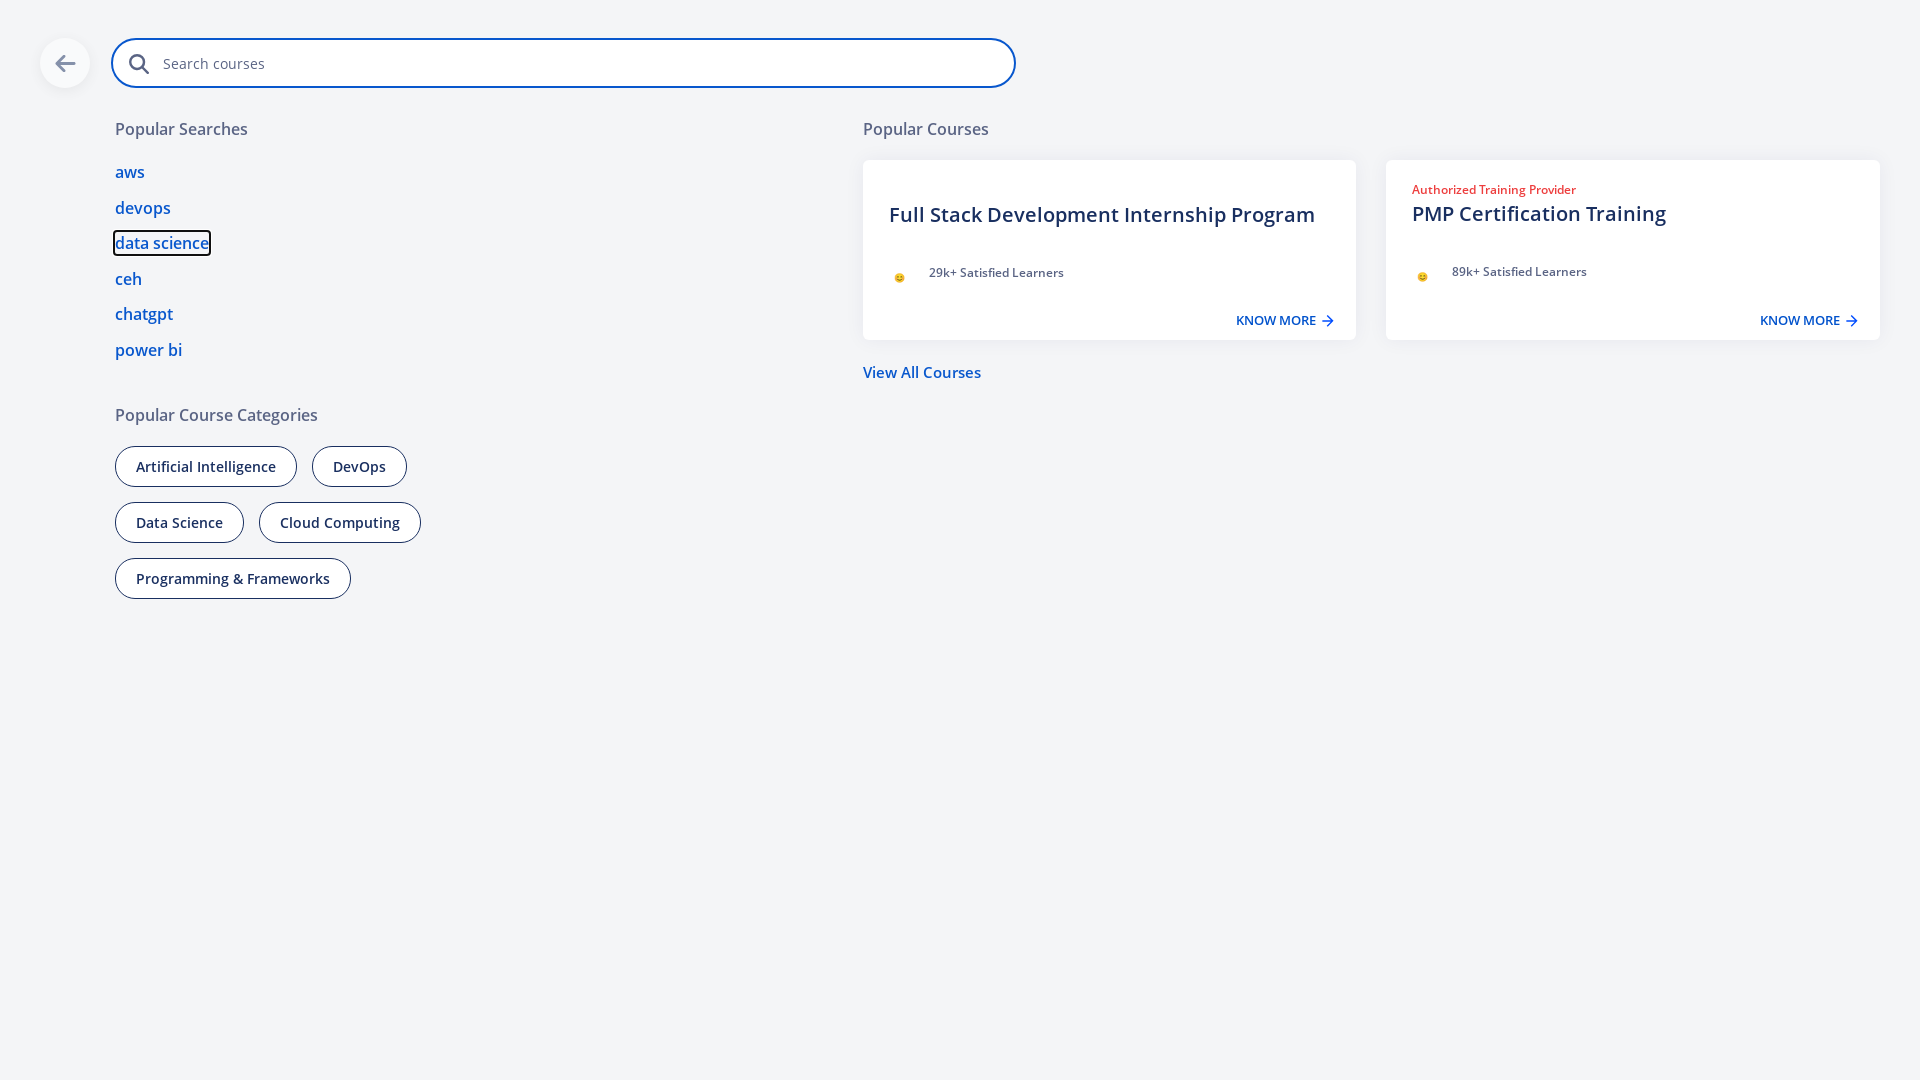

Moved mouse to coordinates (30, 100) at (30, 100)
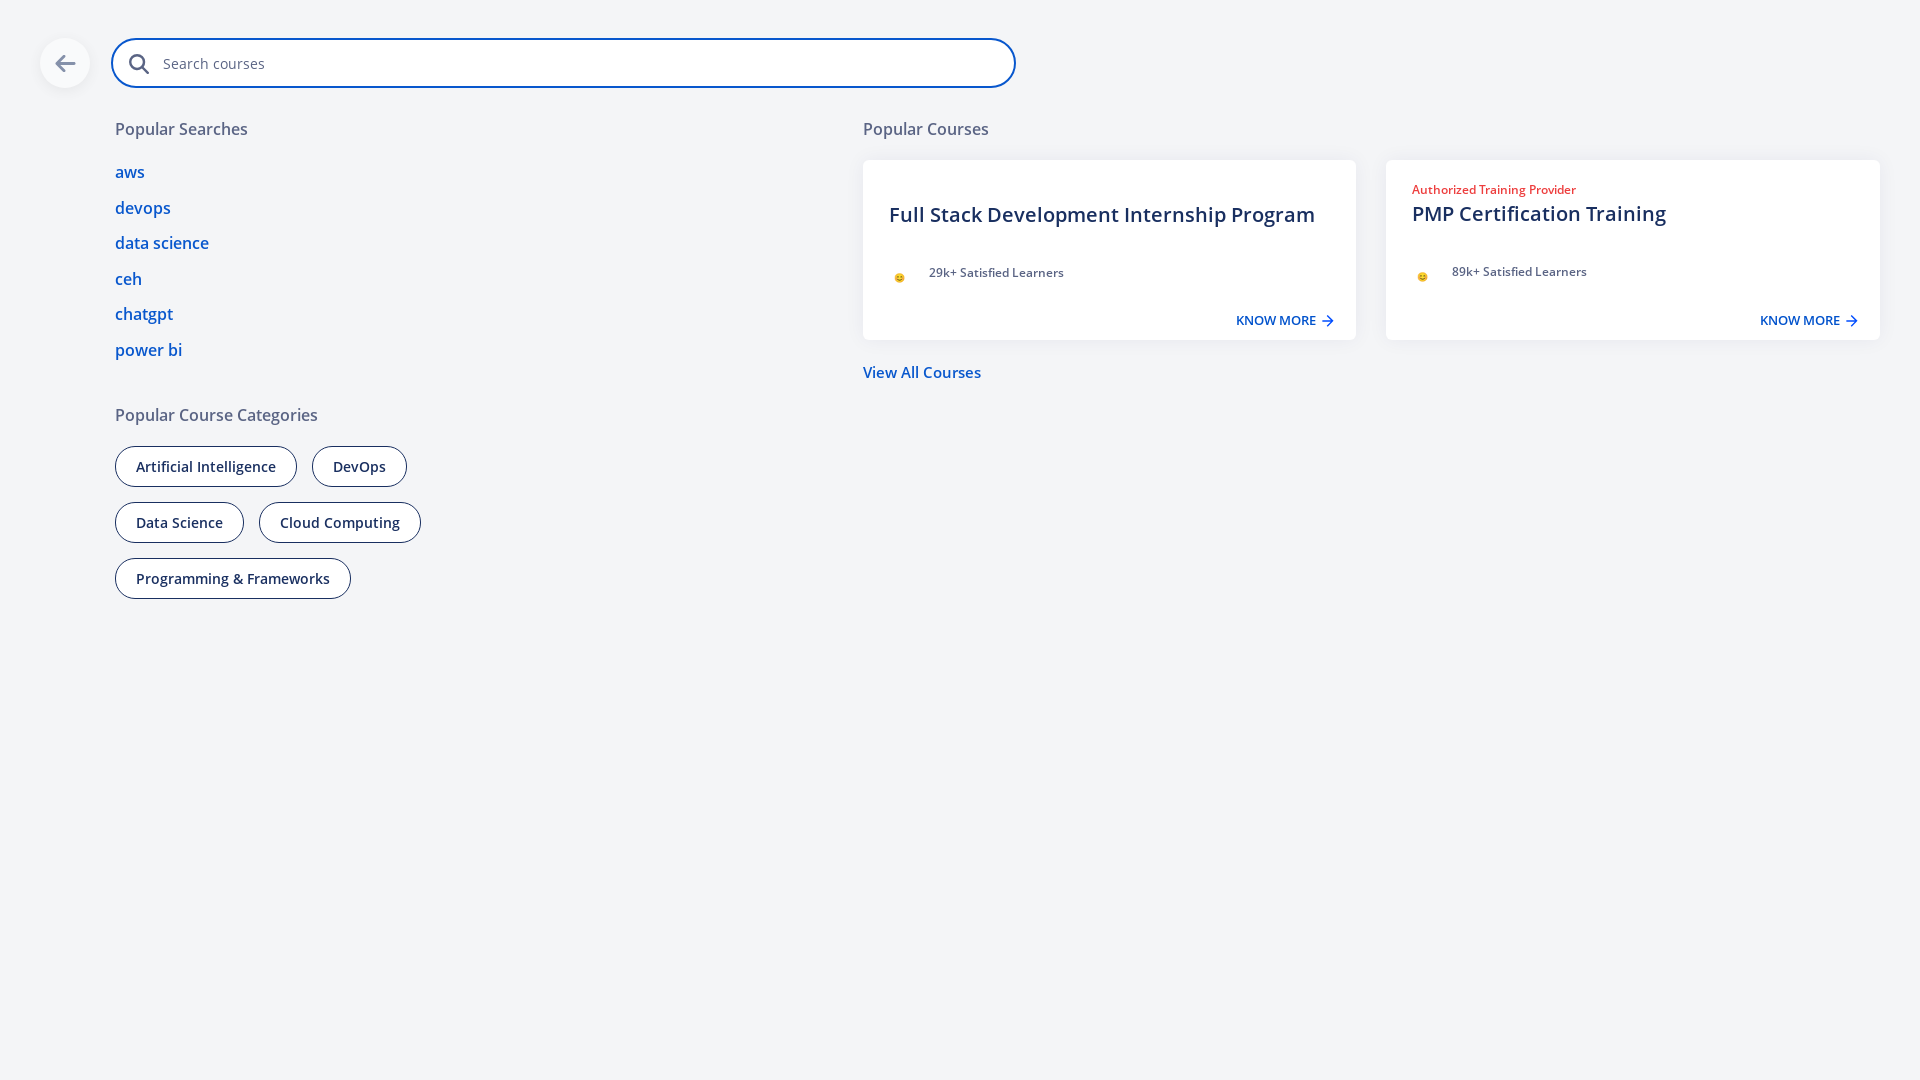

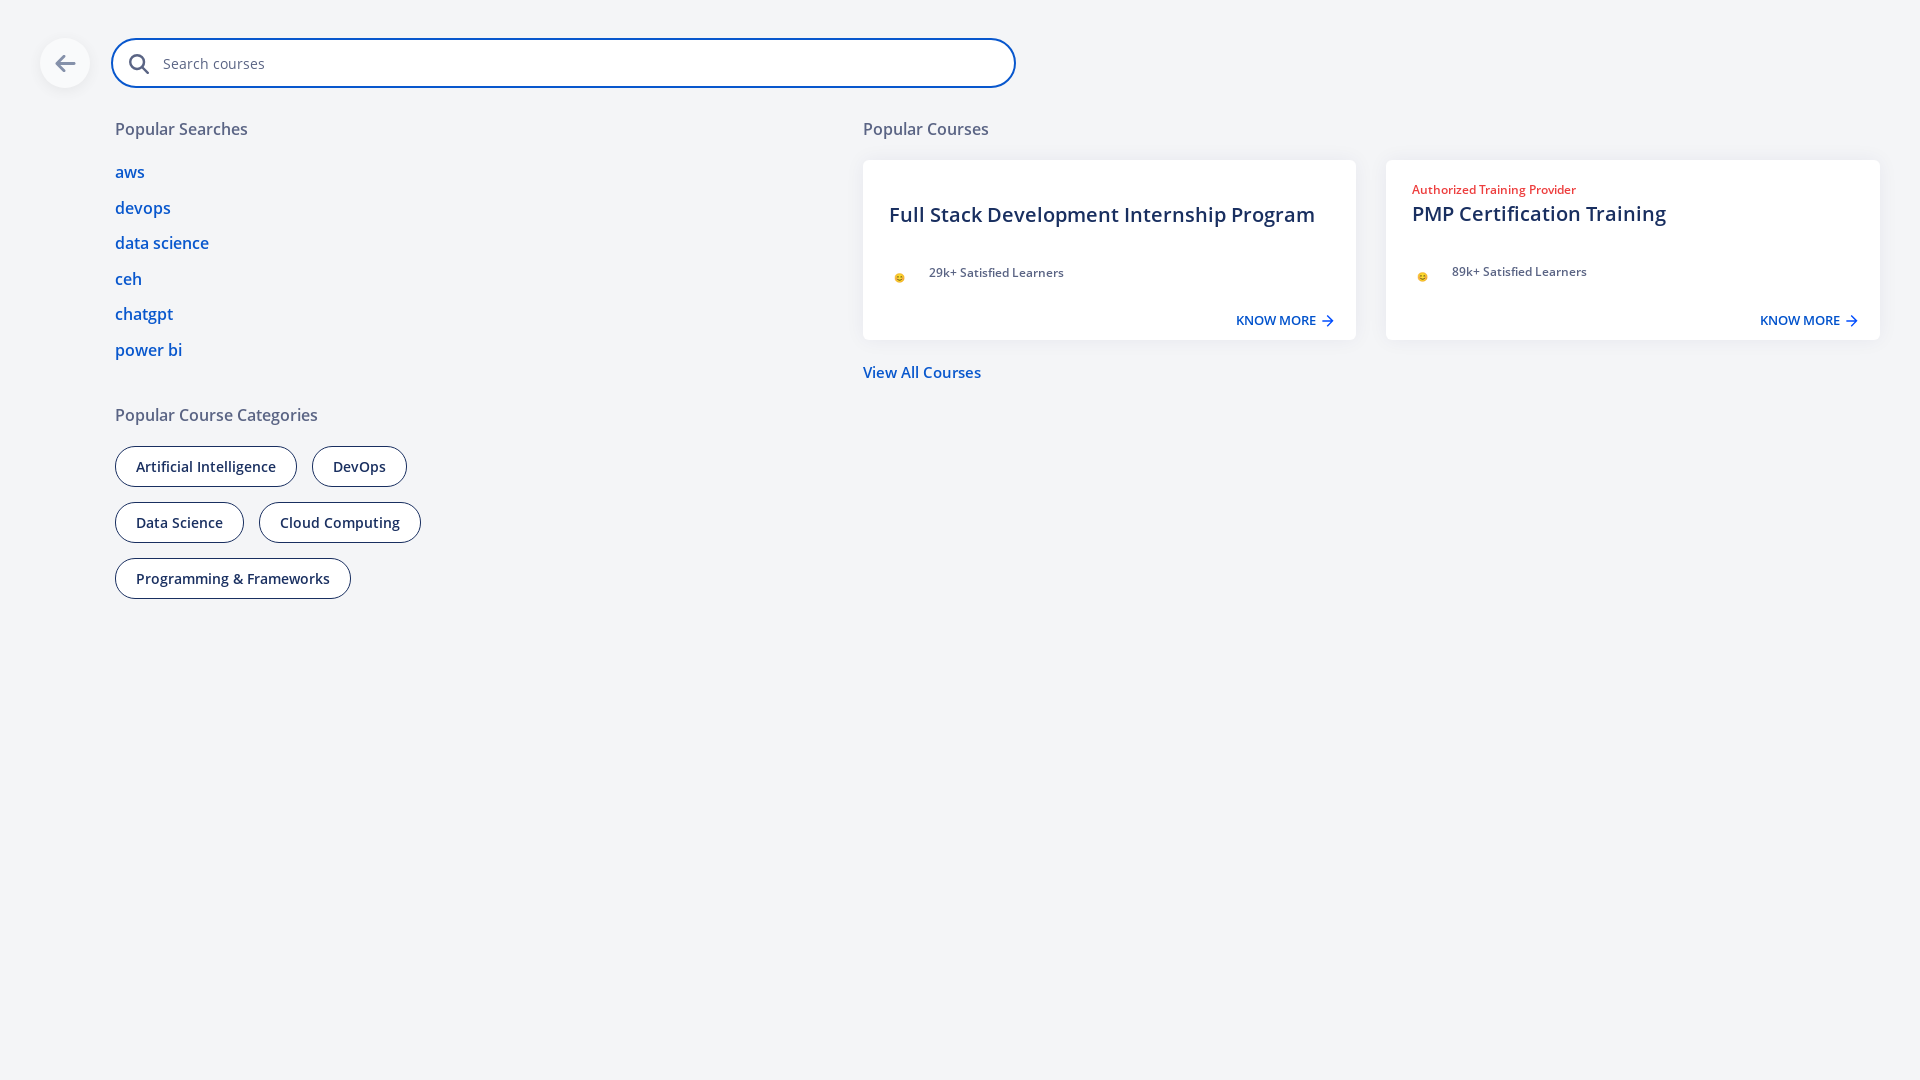